Tests mouse hover functionality by hovering over a button to reveal a dropdown menu, then clicking the "Top" link to navigate to the top of the page

Starting URL: https://rahulshettyacademy.com/AutomationPractice/

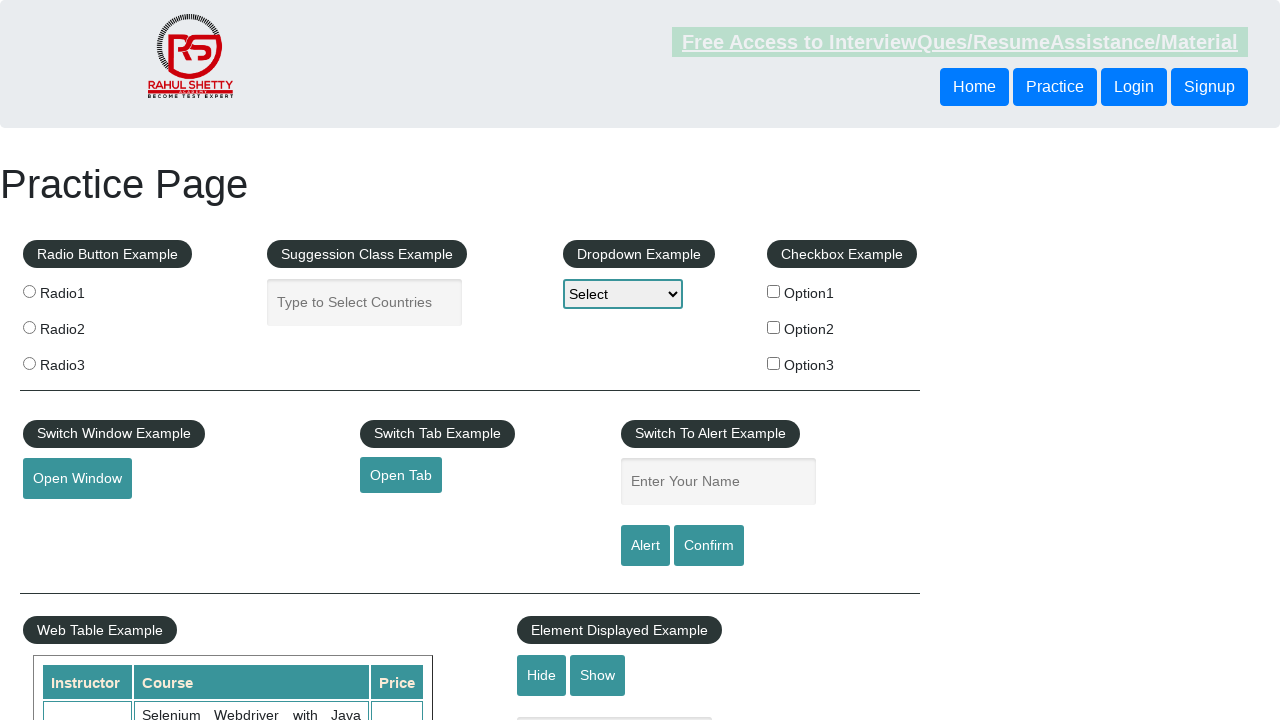

Hovered over mouse hover button to reveal dropdown menu at (83, 361) on button#mousehover
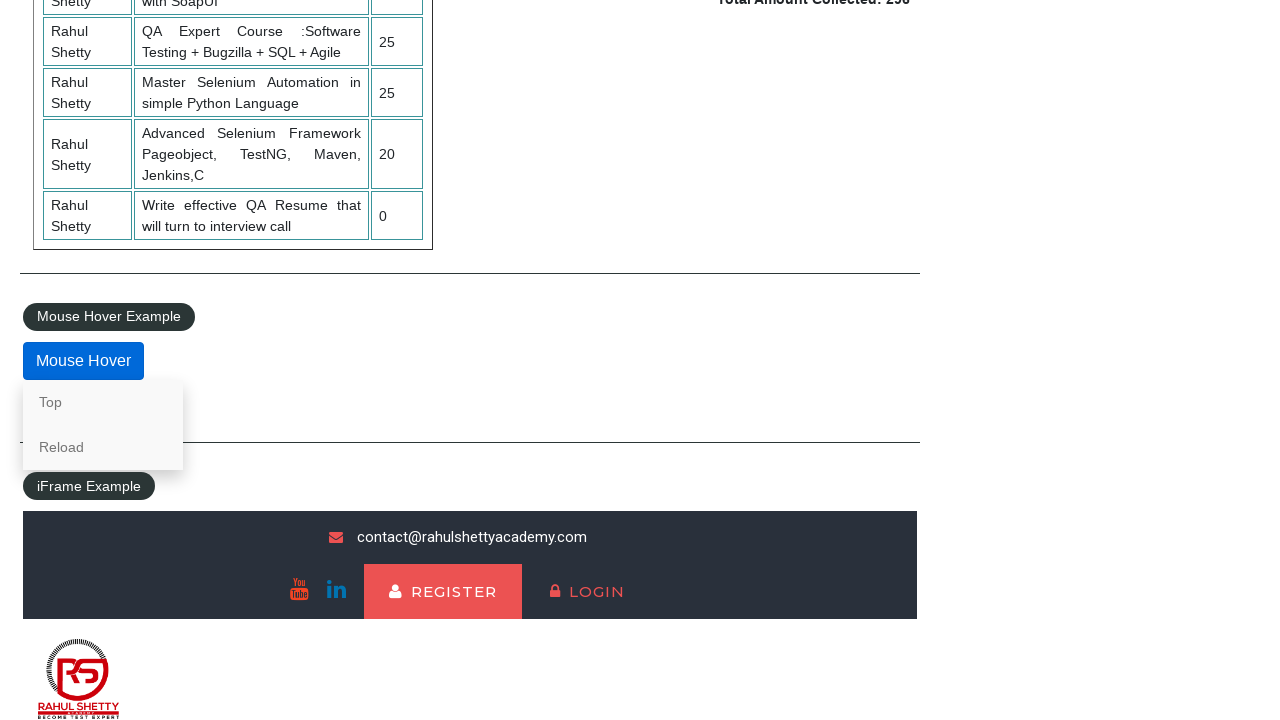

Clicked 'Top' link in dropdown menu at (103, 402) on a[href='#top']
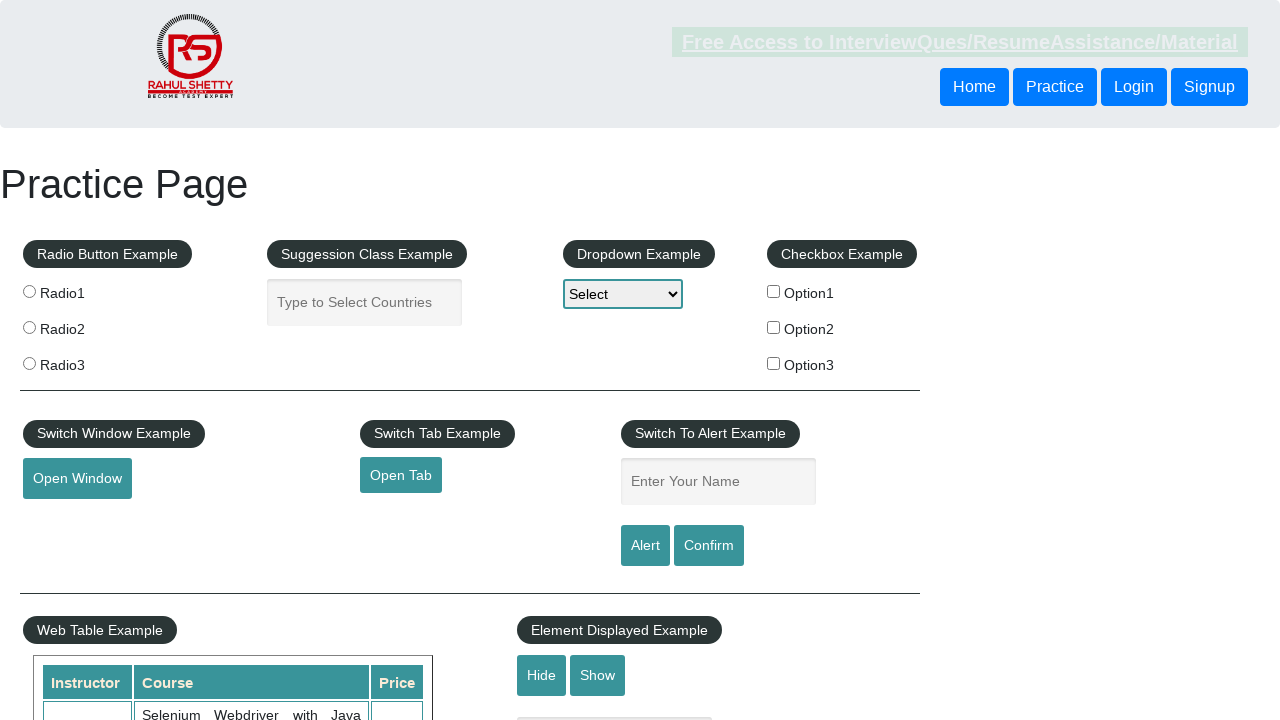

Navigation to top of page completed
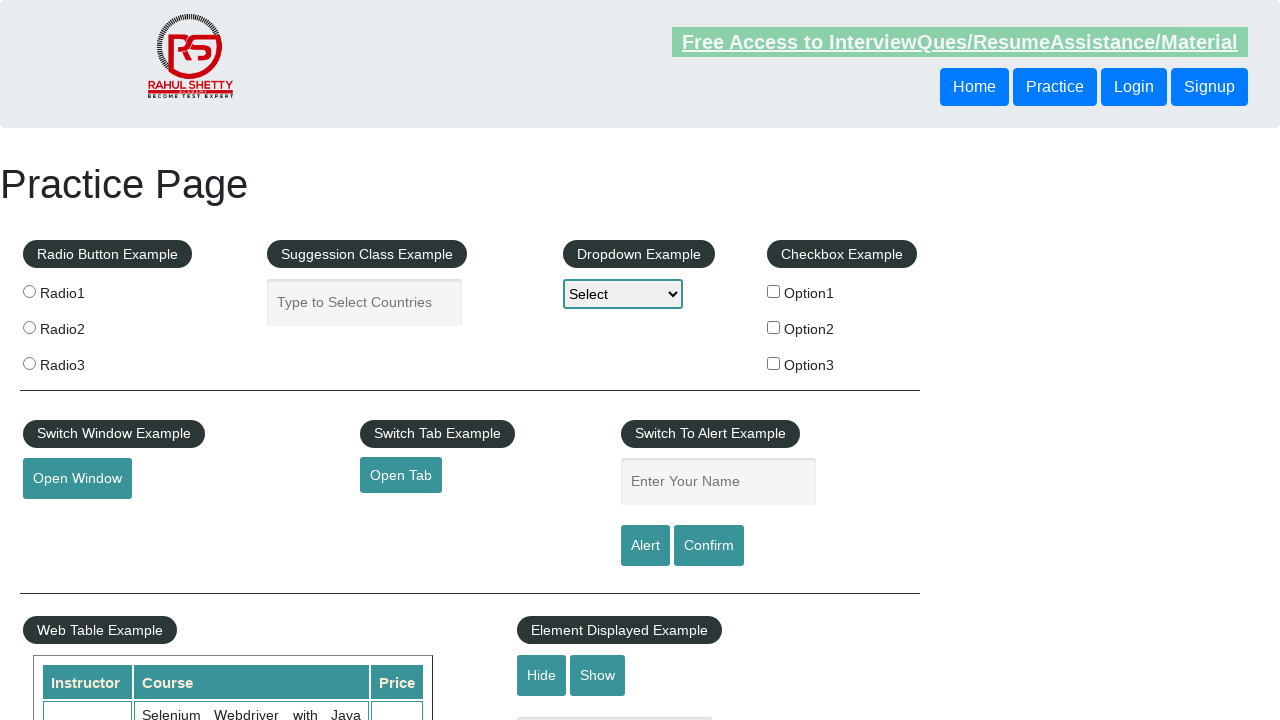

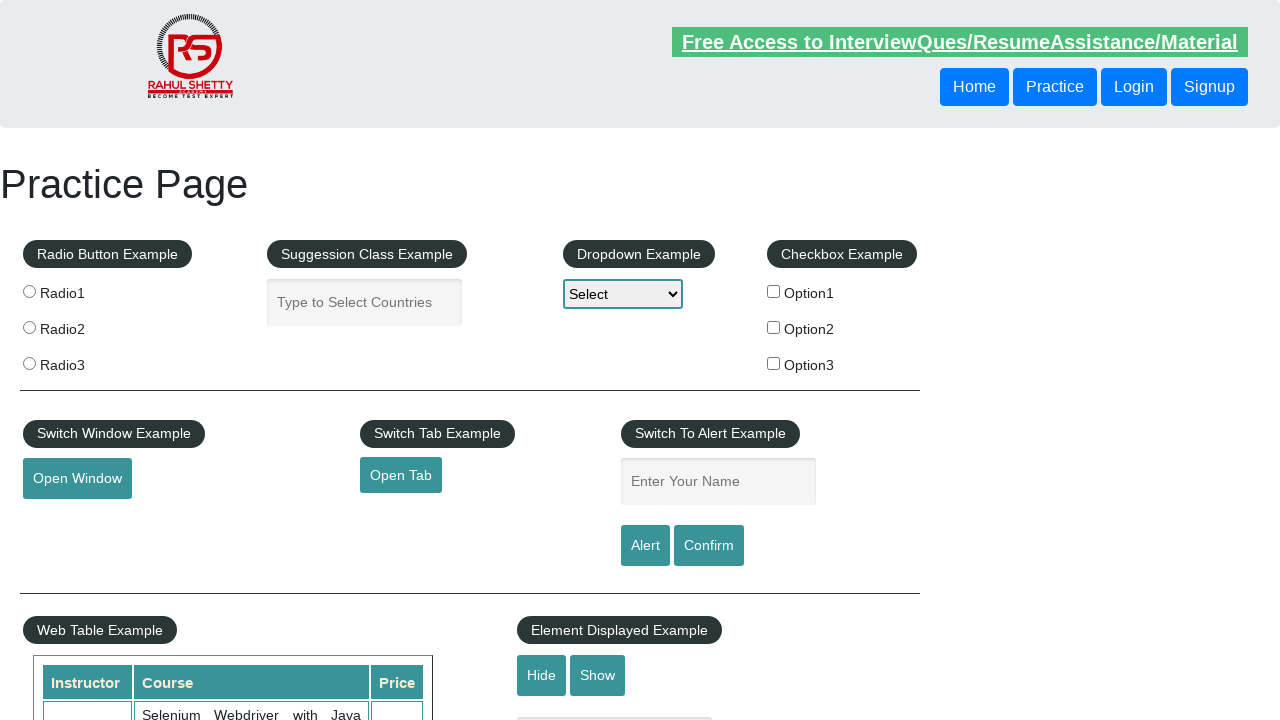